Navigates to TestLeaf website

Starting URL: https://testleaf.com

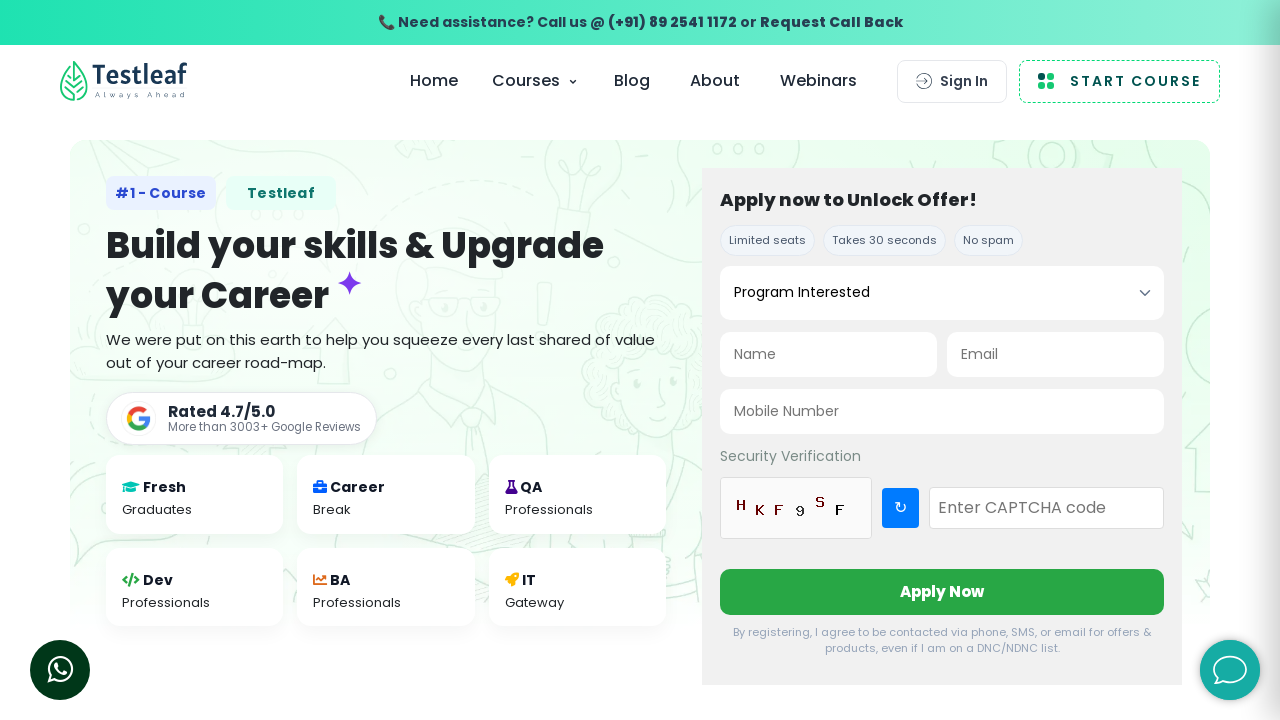

Waited for TestLeaf website to fully load (networkidle)
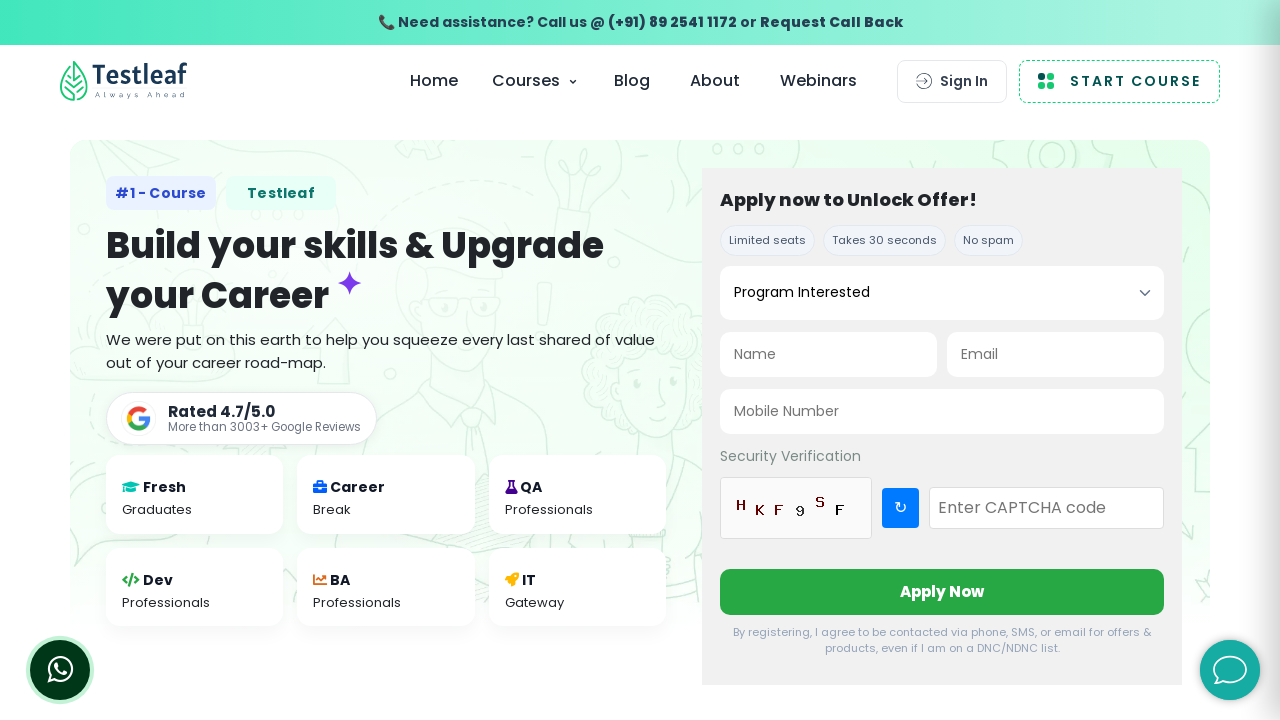

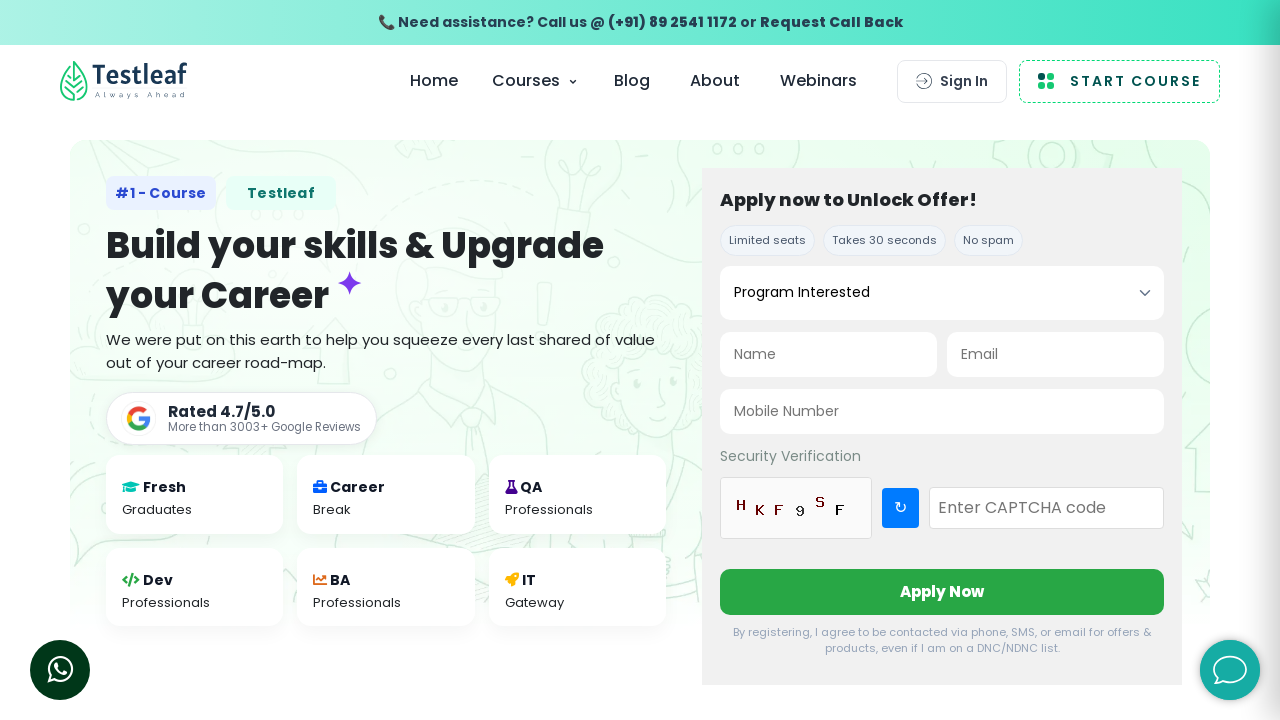